Tests BrowserStack homepage navigation by checking for mobile menu toggle or clicking the Sign in link based on viewport, verifying responsive design behavior.

Starting URL: https://www.browserstack.com/

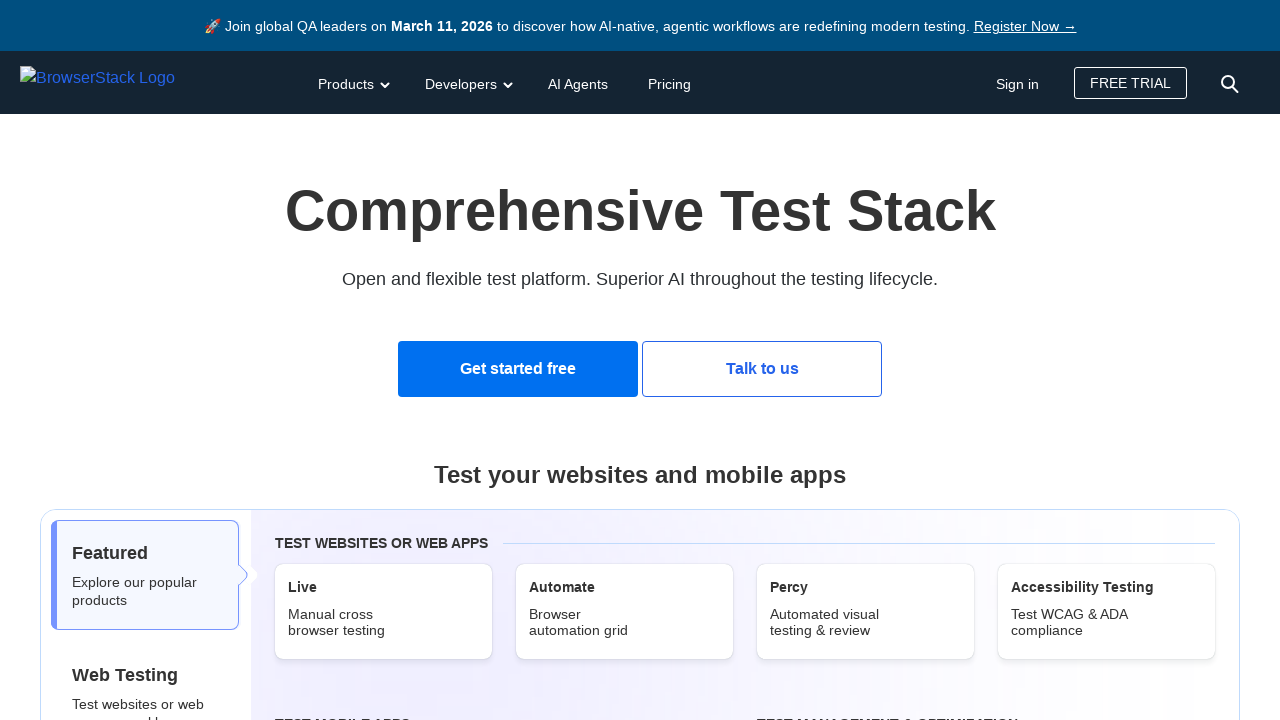

Set viewport size to 1920x1080 for desktop view
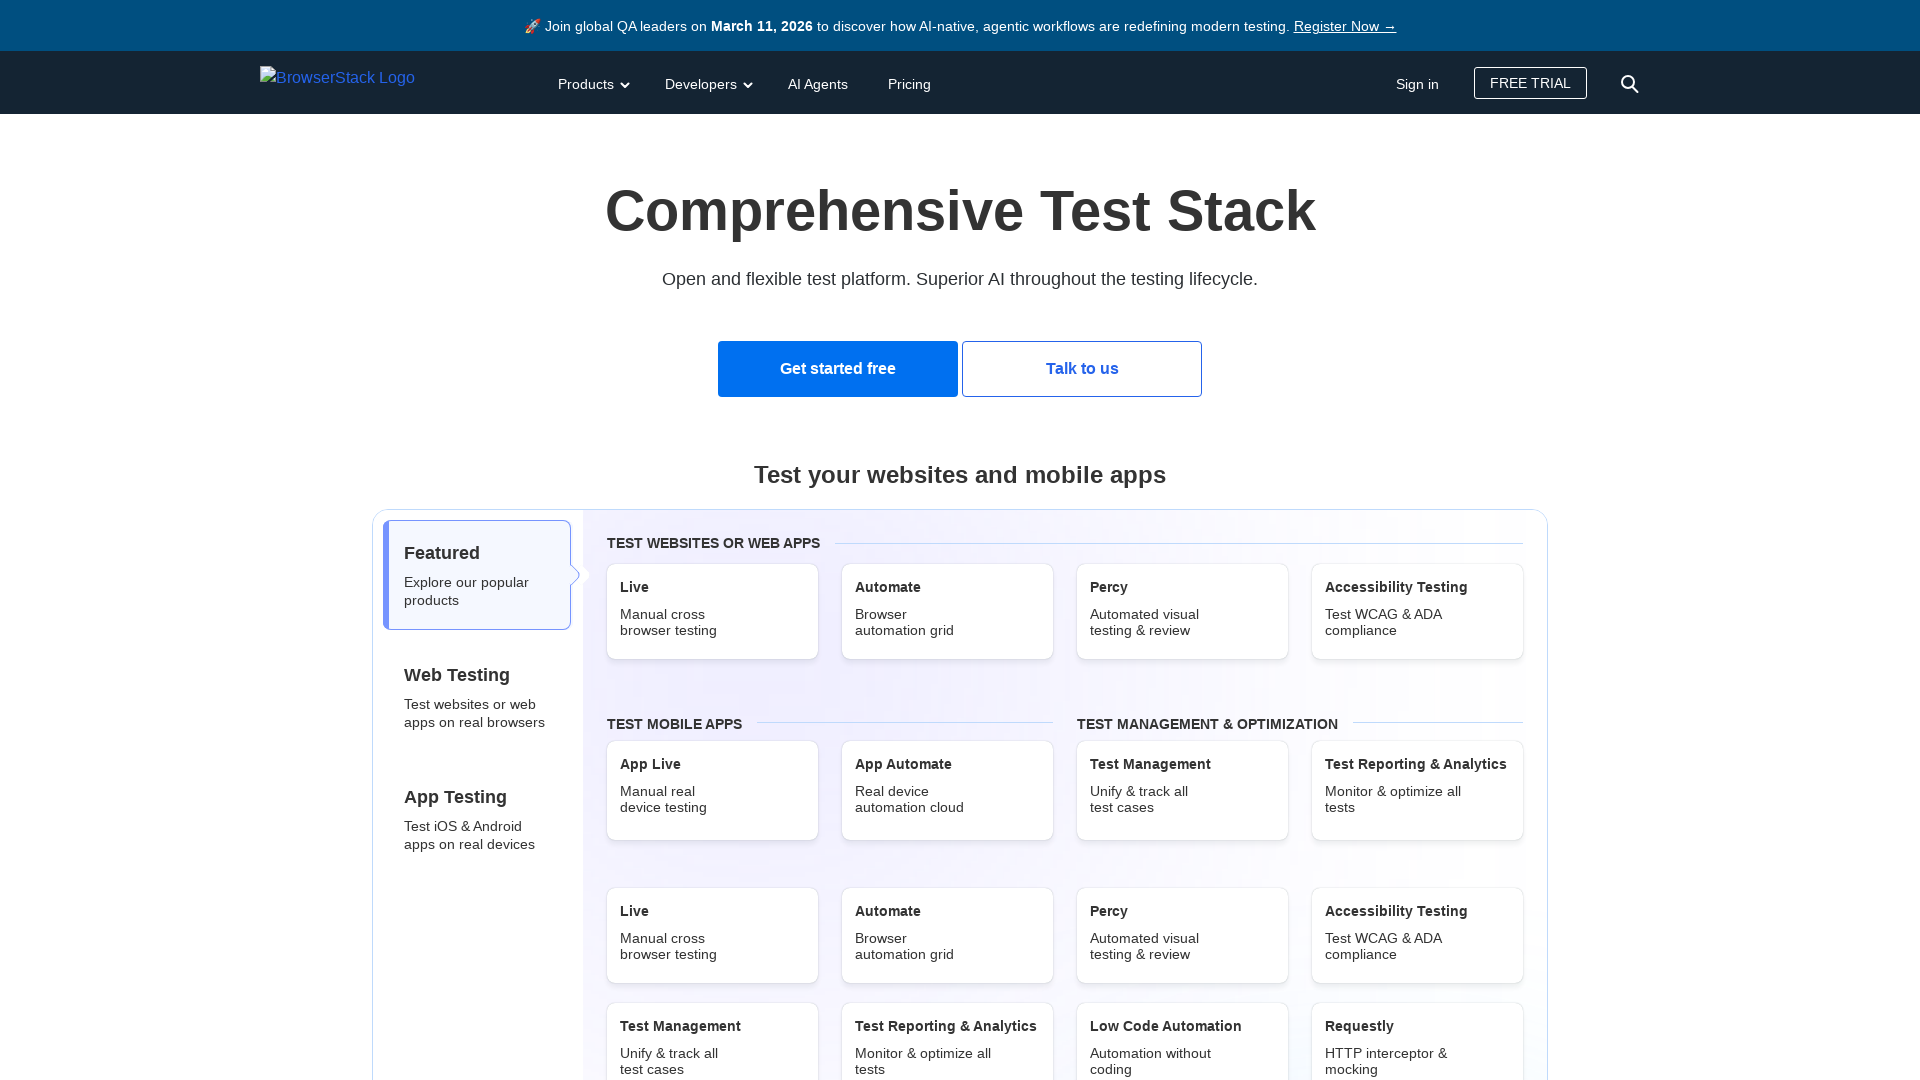

Located mobile menu toggle element
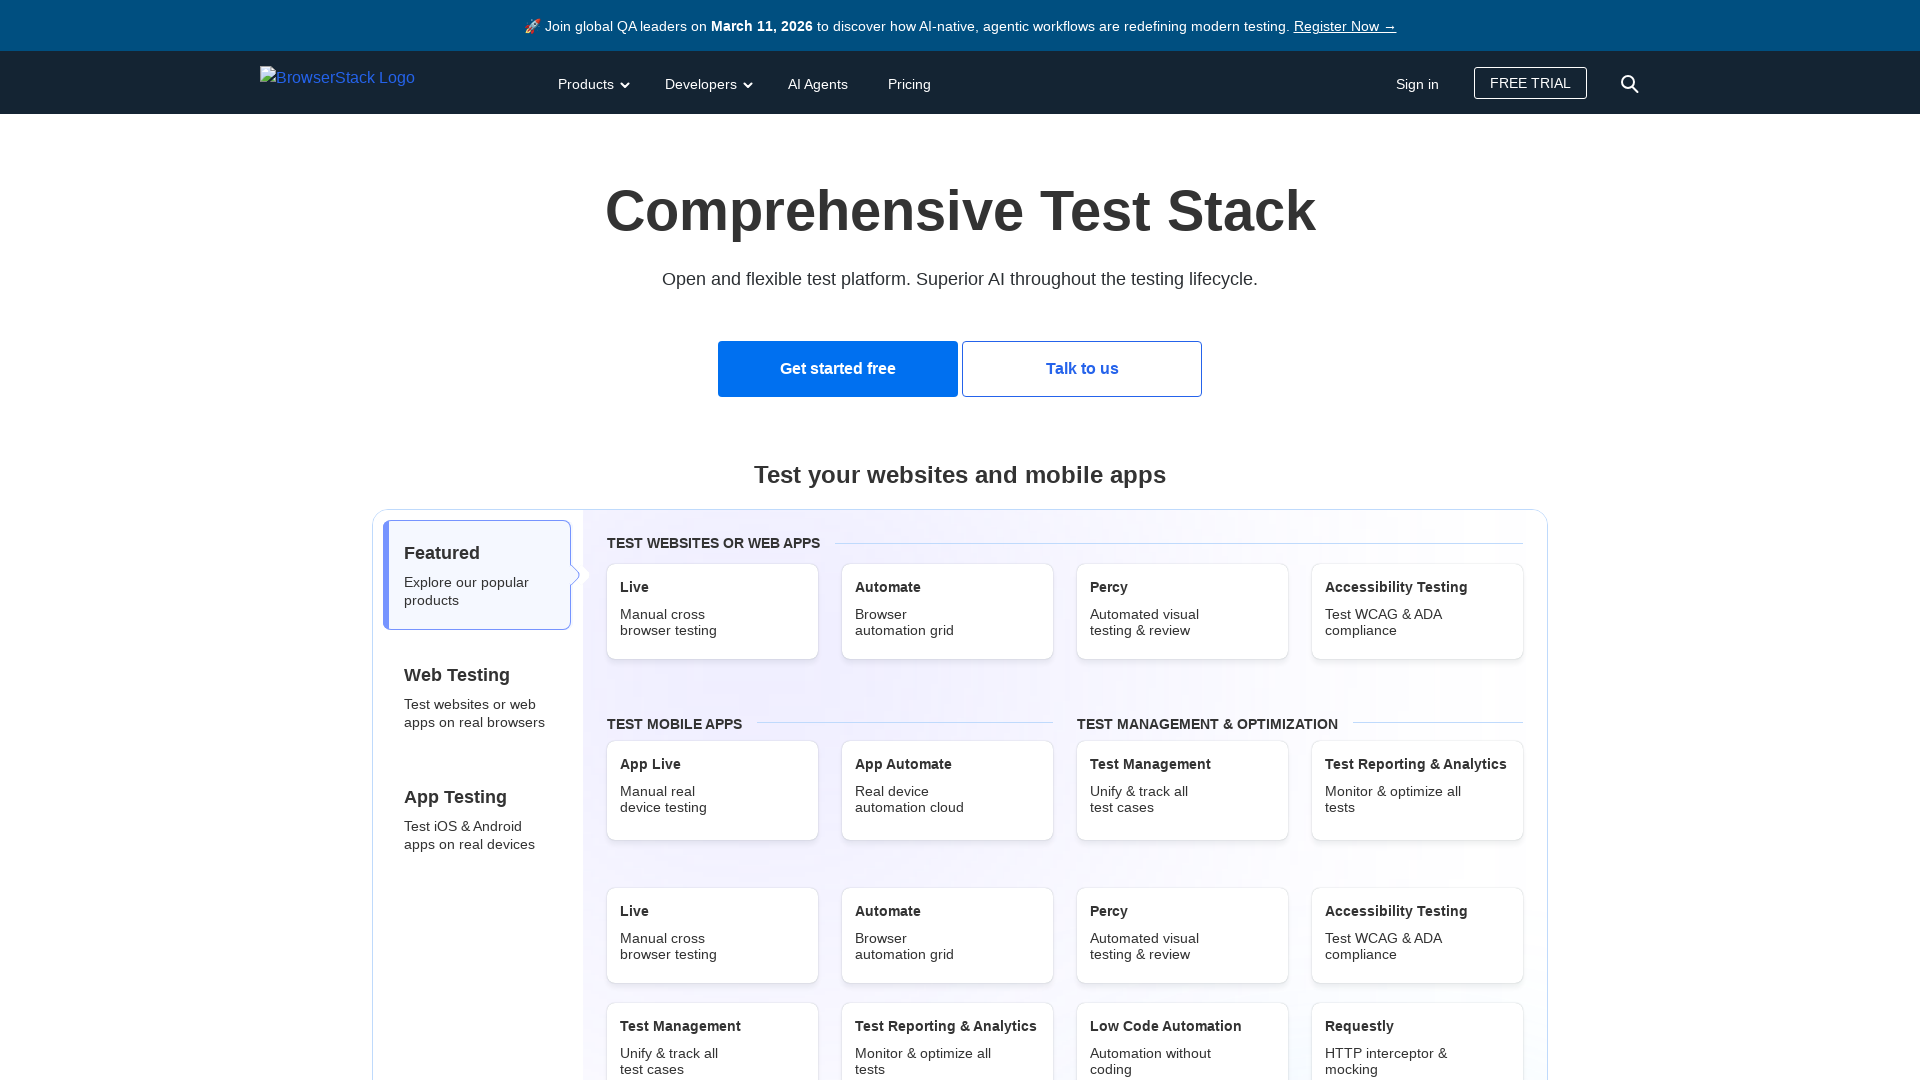

Clicked Sign in link in desktop view at (1418, 84) on text=Sign in
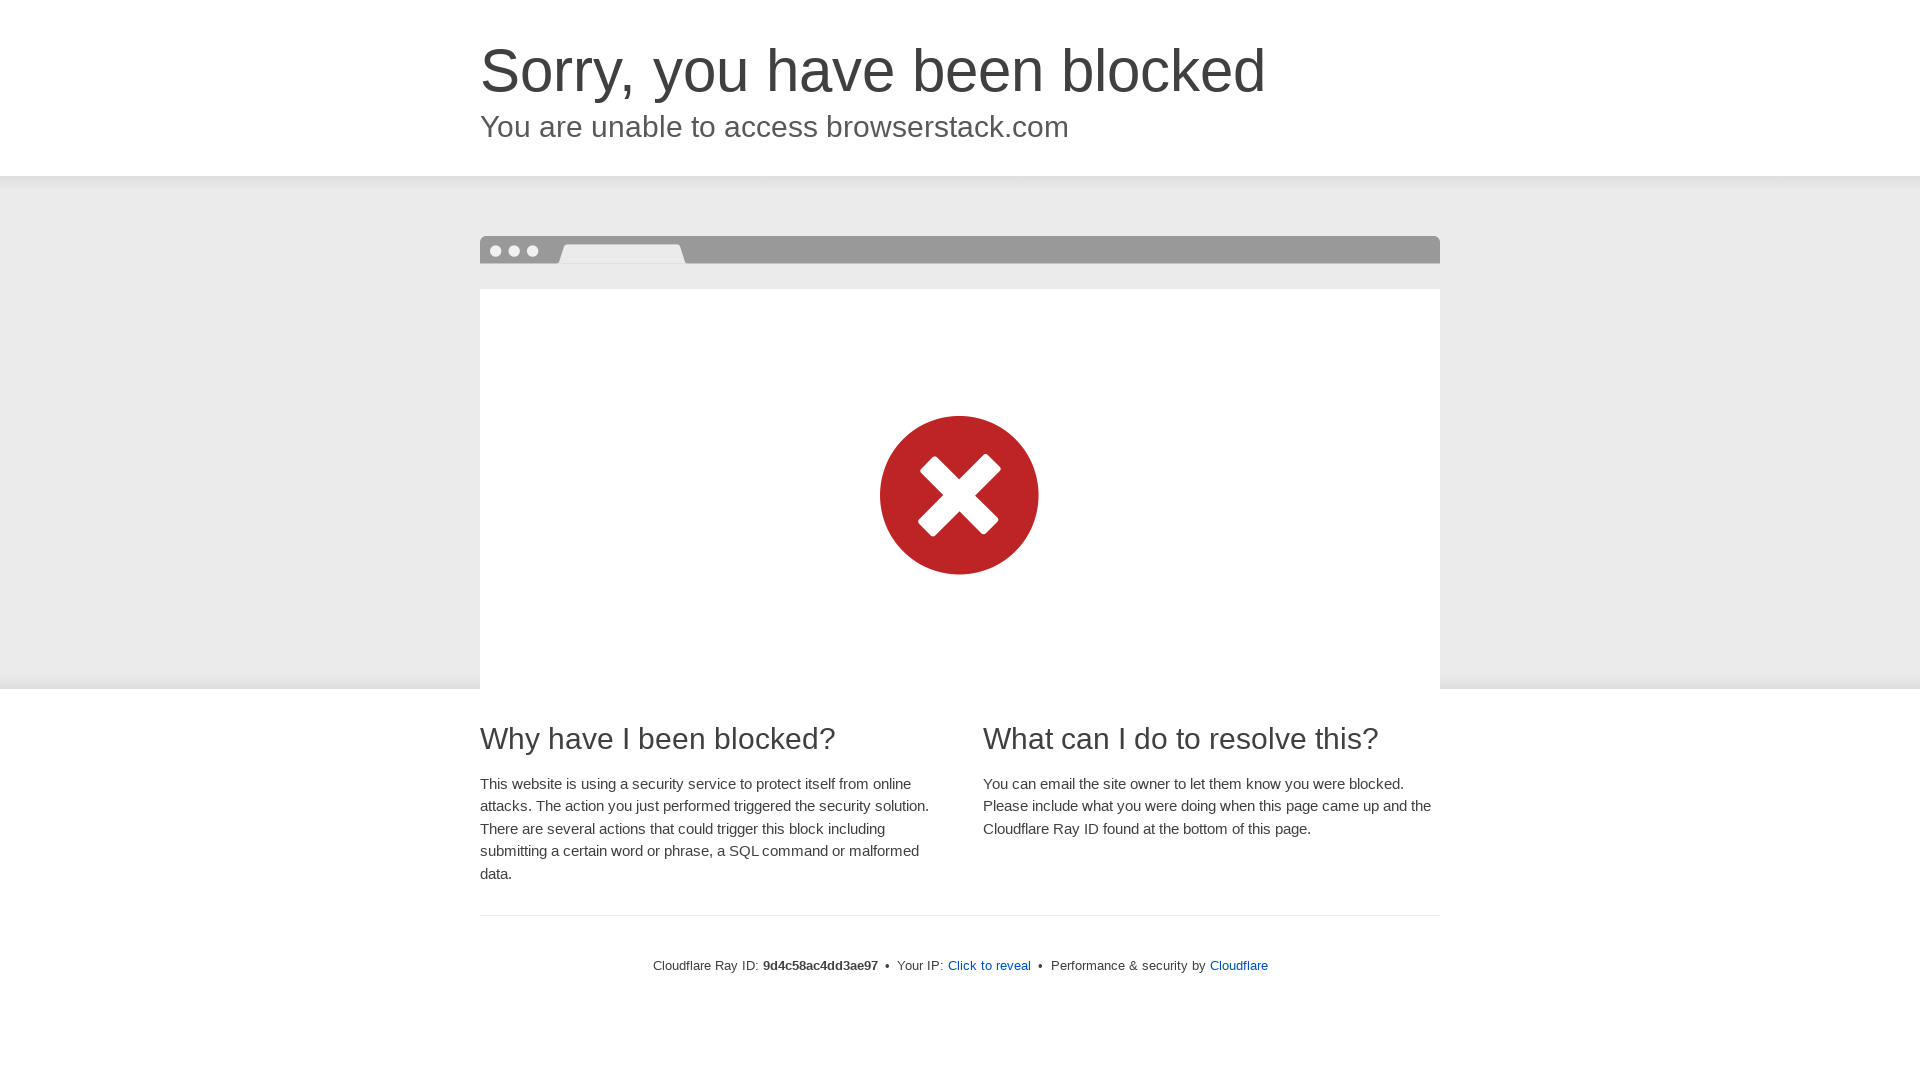

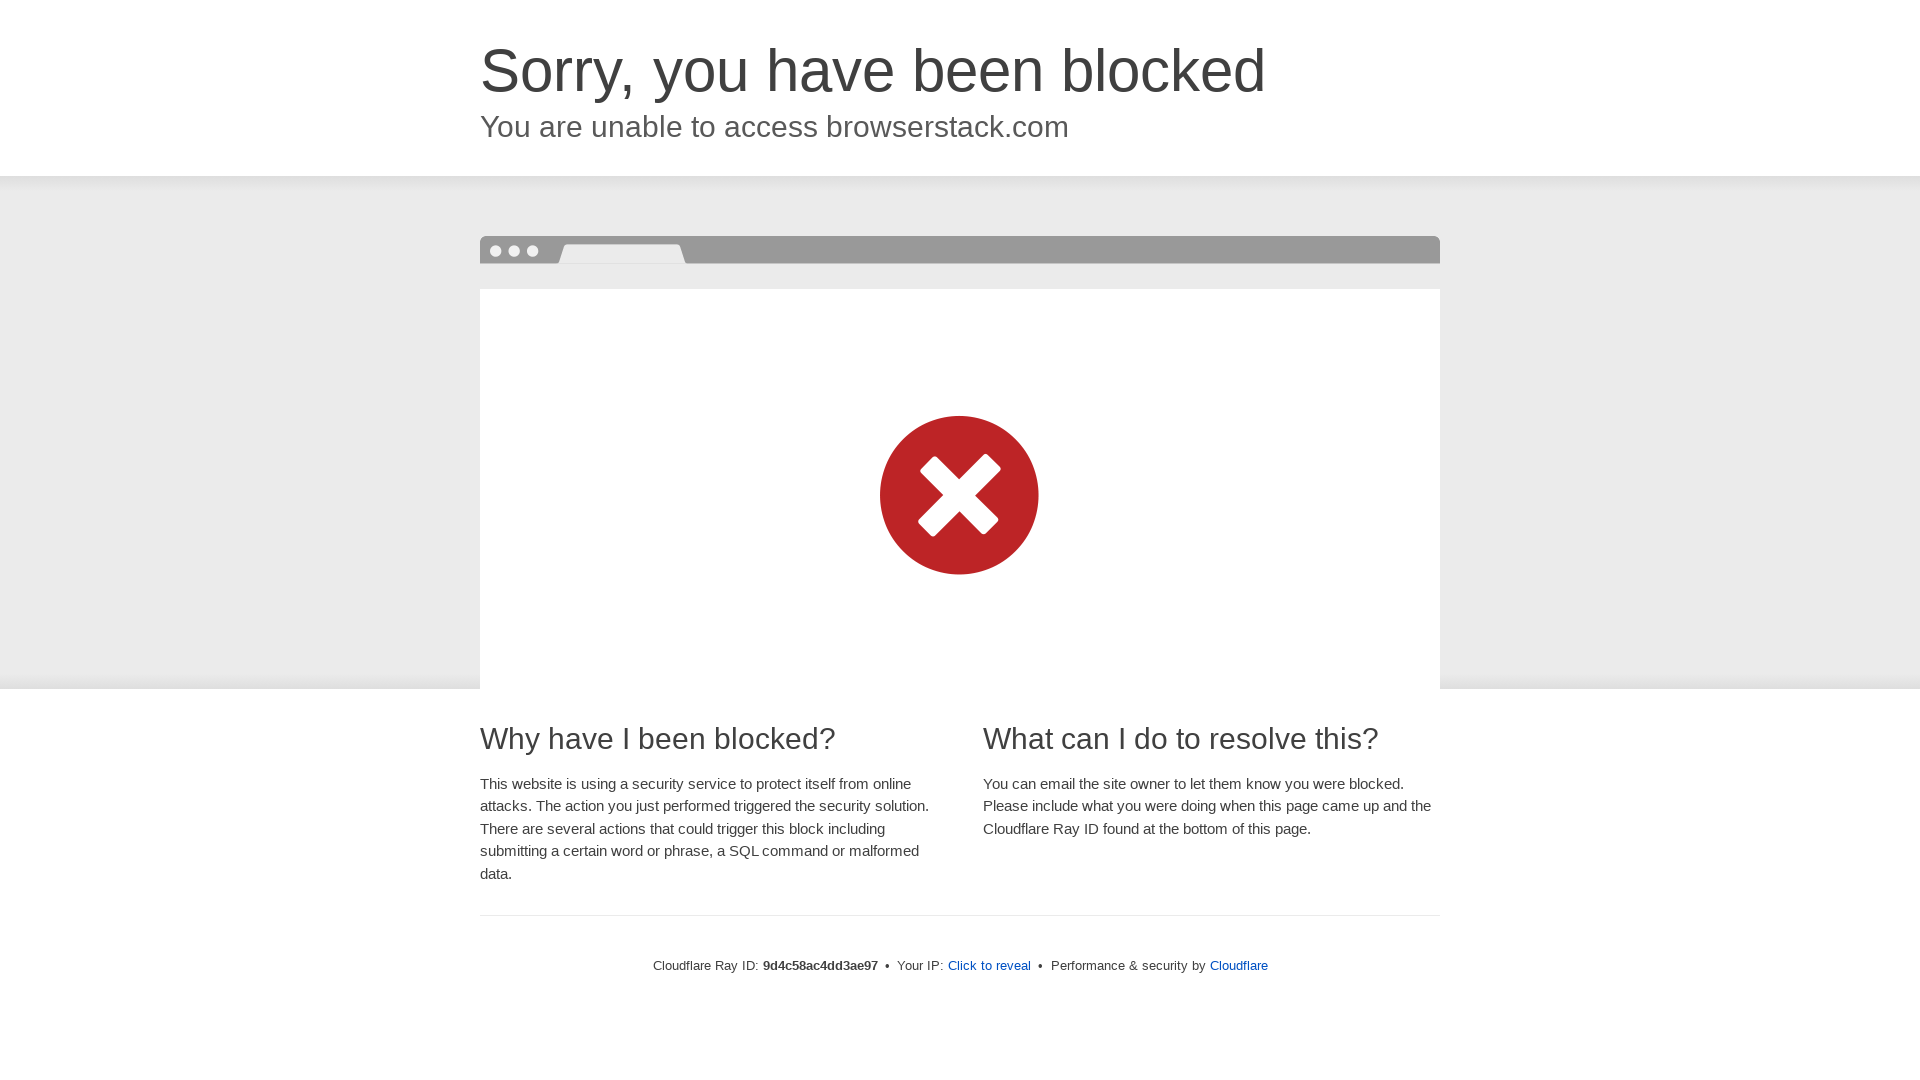